Tests revealing an input field using explicit wait until element is visible

Starting URL: https://www.selenium.dev/selenium/web/dynamic.html

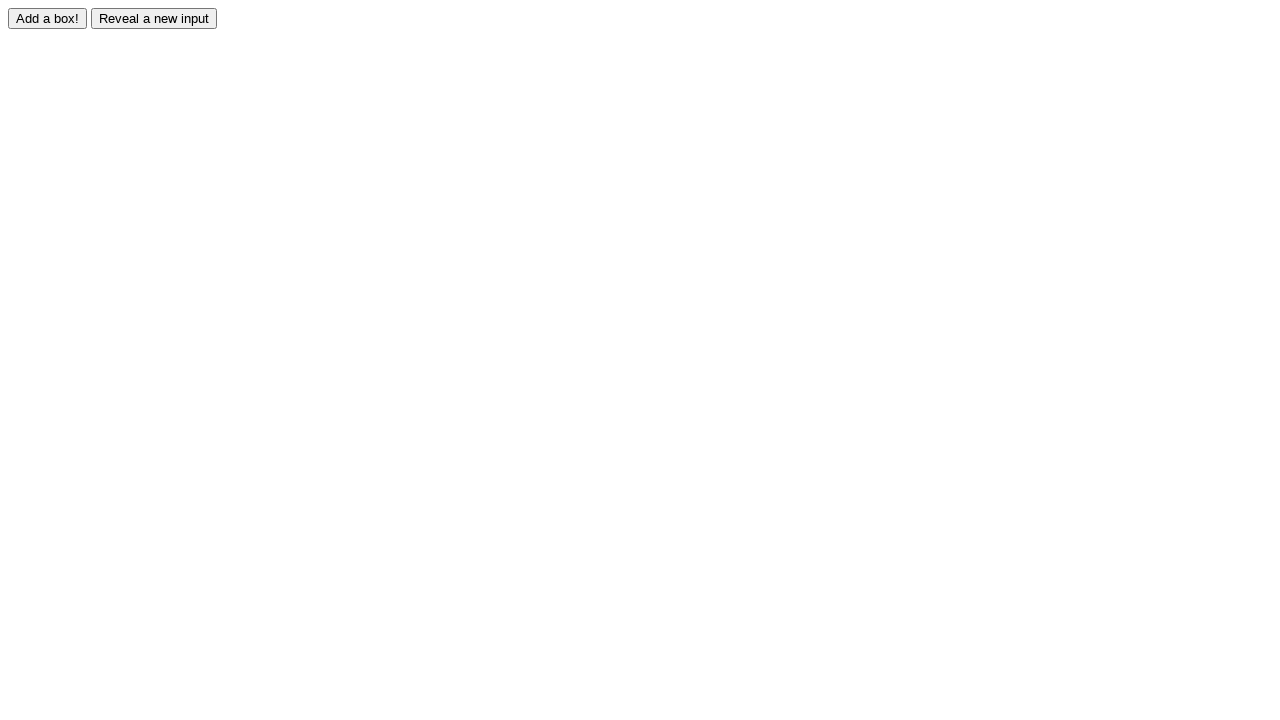

Clicked the reveal button to make hidden input visible at (154, 18) on input#reveal
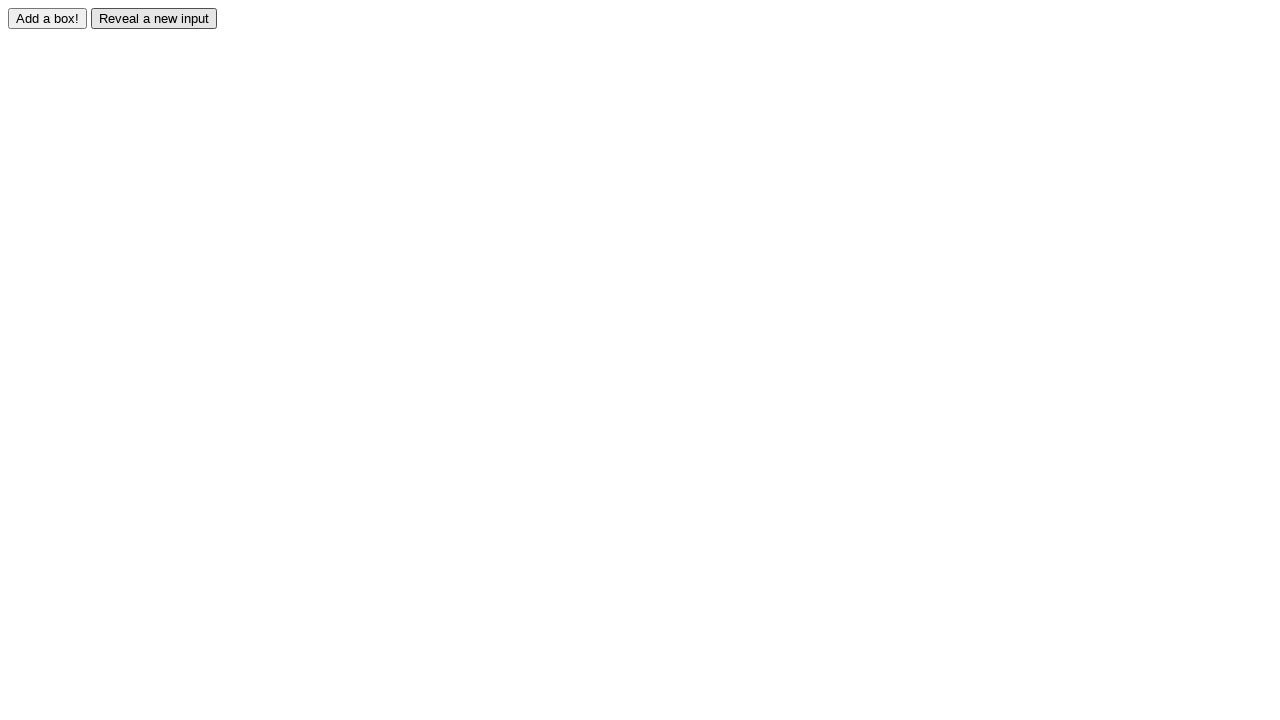

Waited for revealed input field to become visible
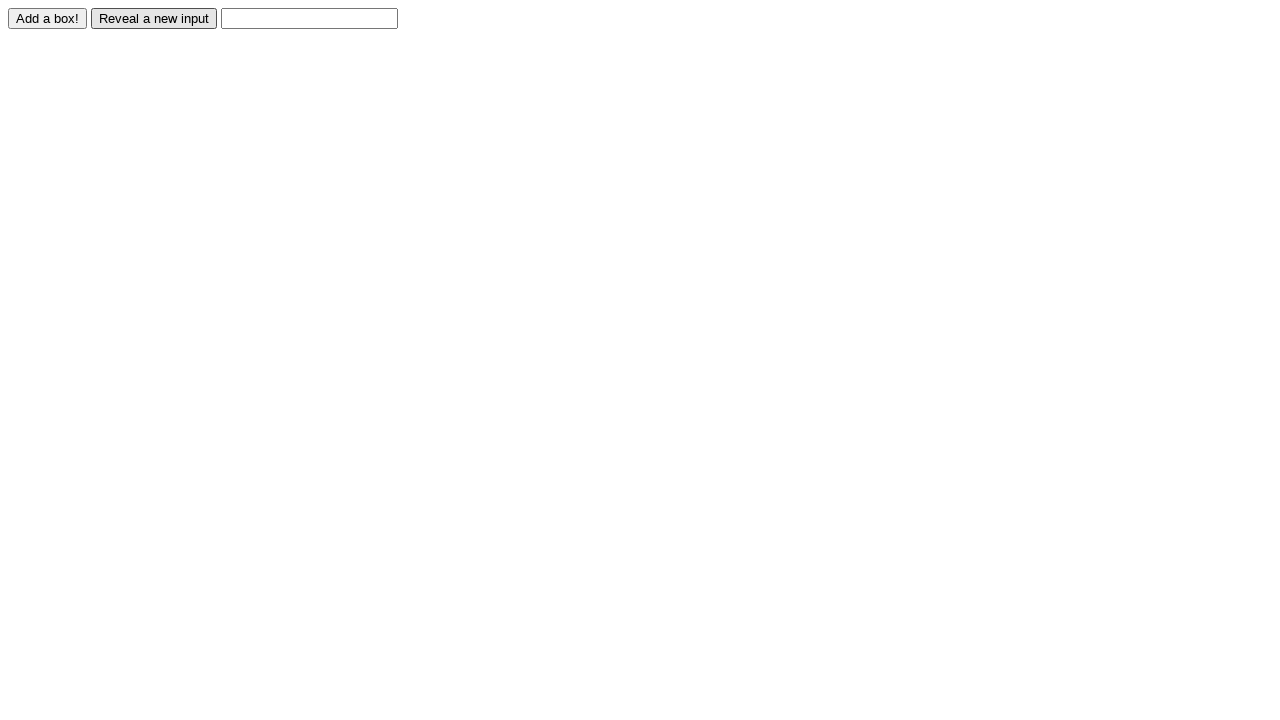

Filled the revealed input field with 'Field Revealed!' on input#revealed
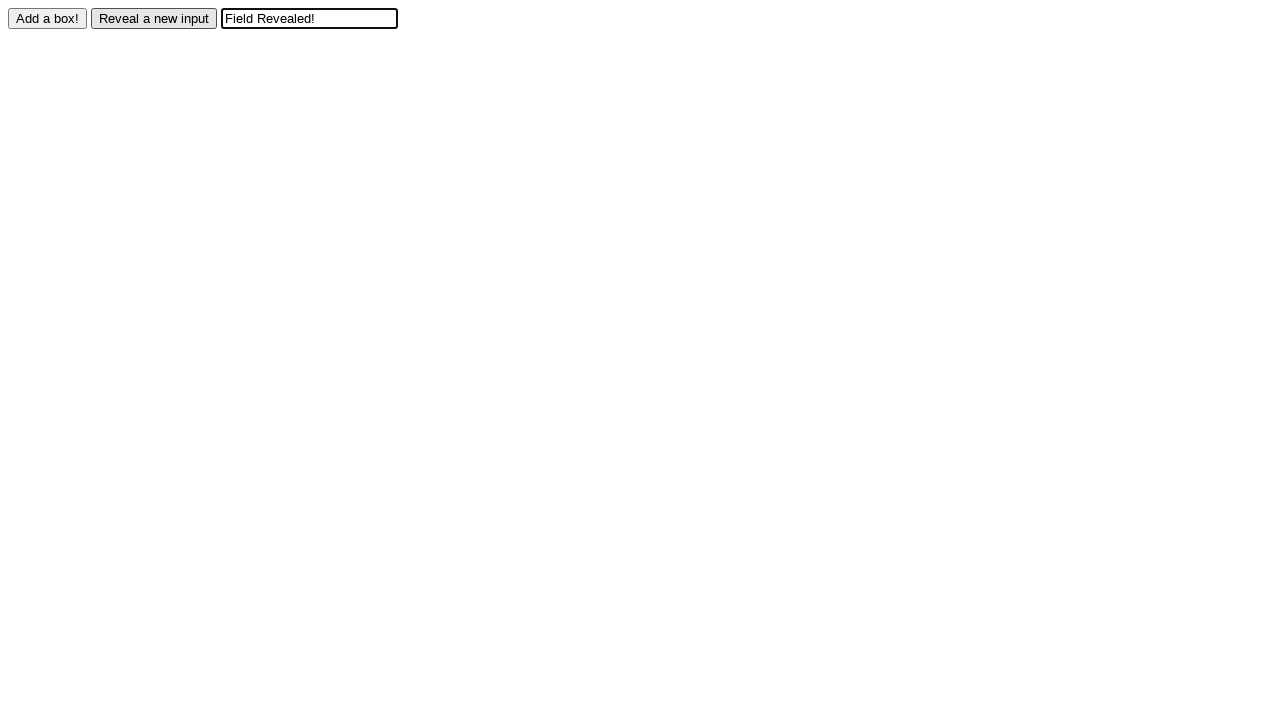

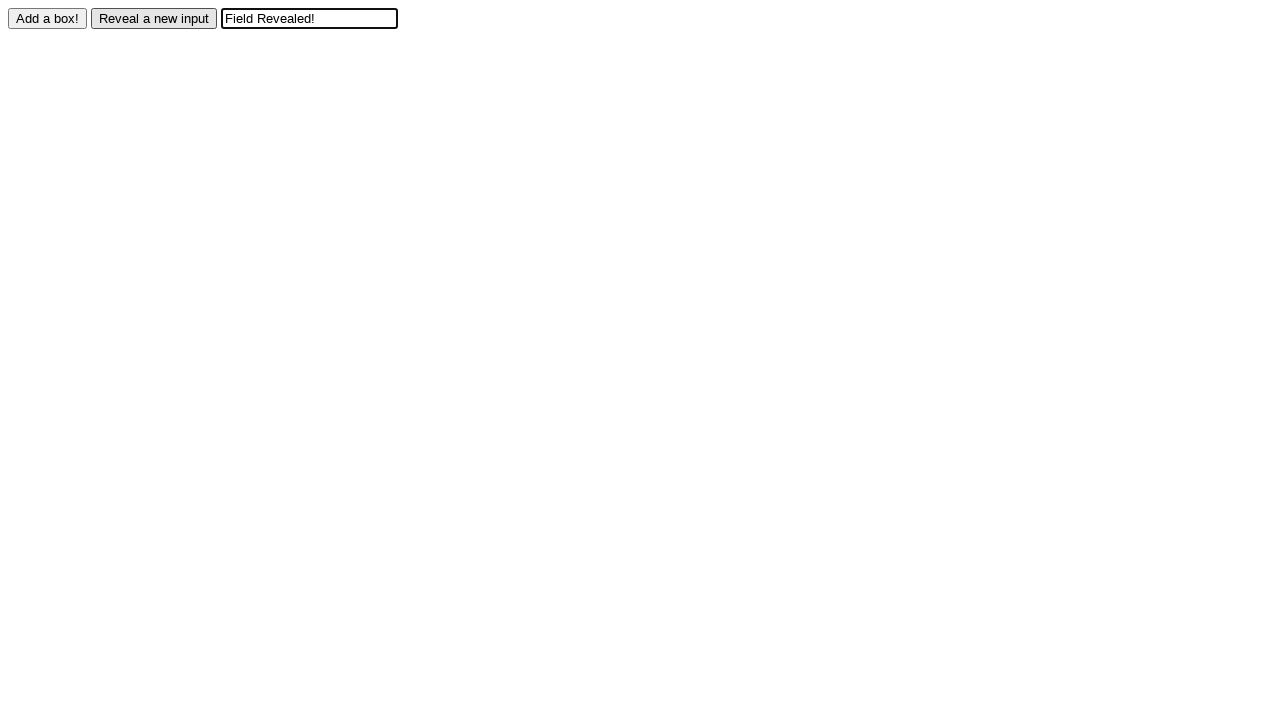